Tests link navigation functionality by clicking the first link on the page, navigating back, and verifying links are present

Starting URL: http://www.leafground.com/pages/Link.html

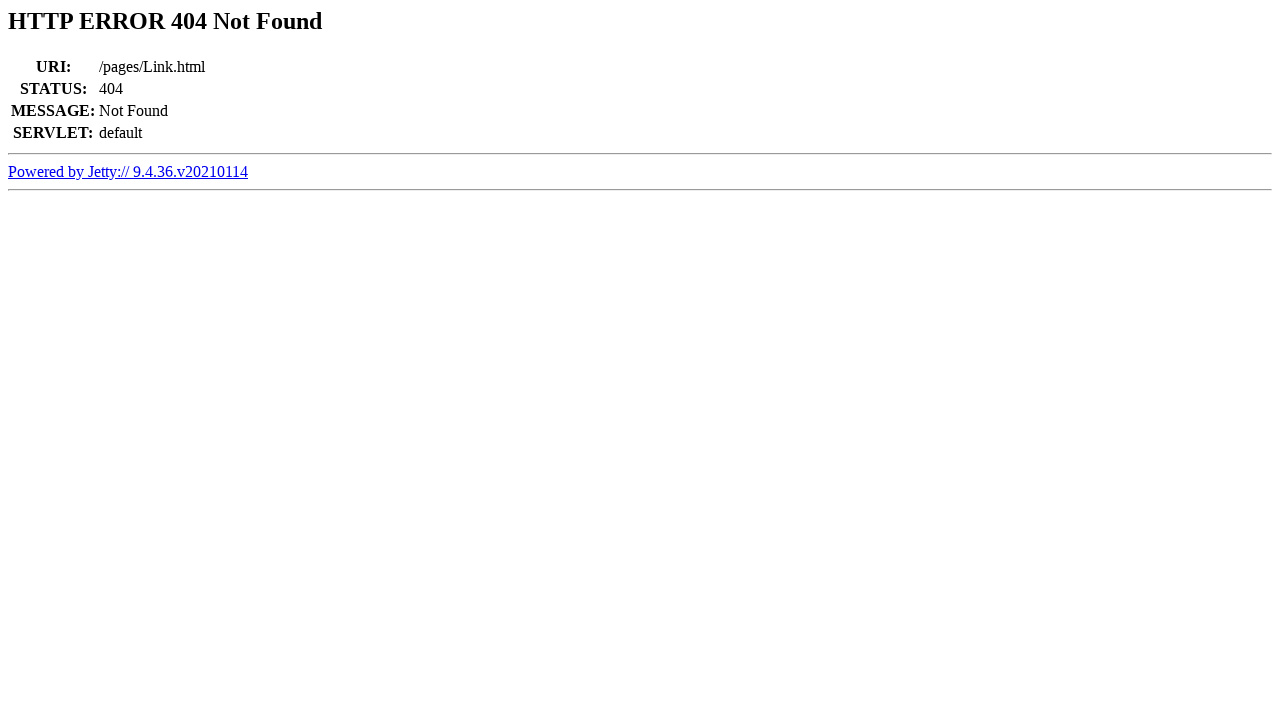

Waited for links to load on the page
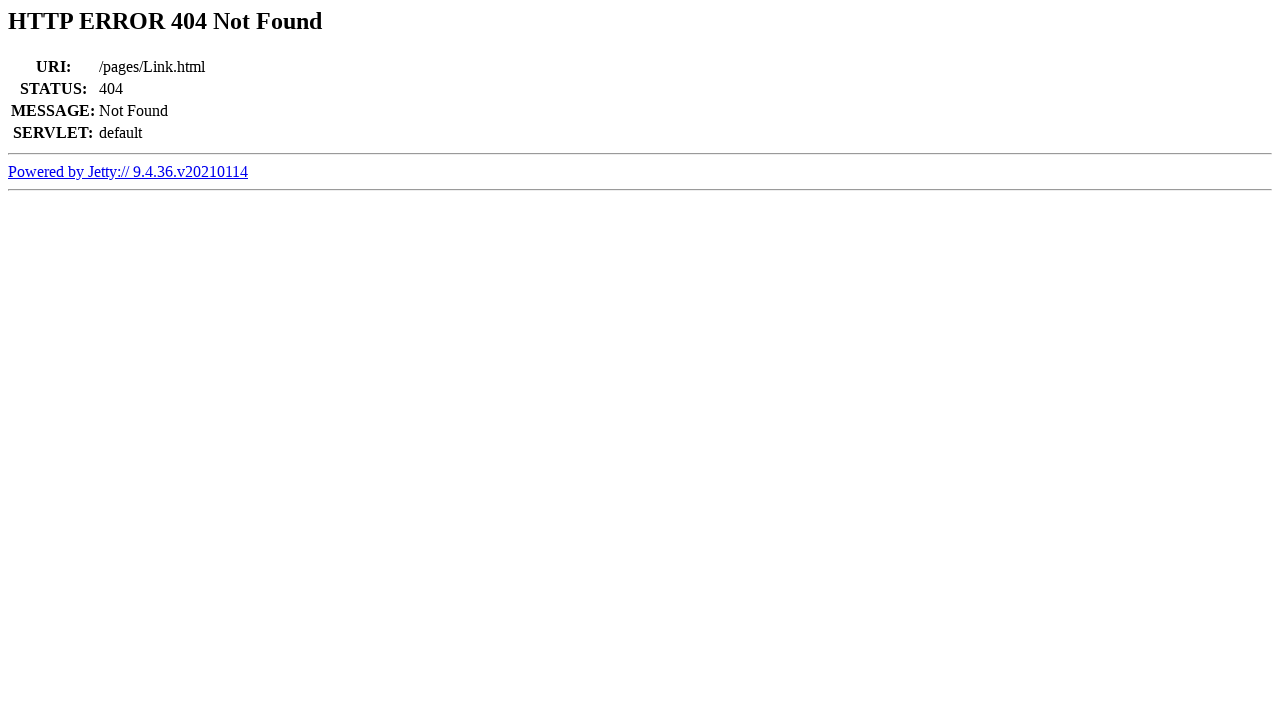

Located all links on the page
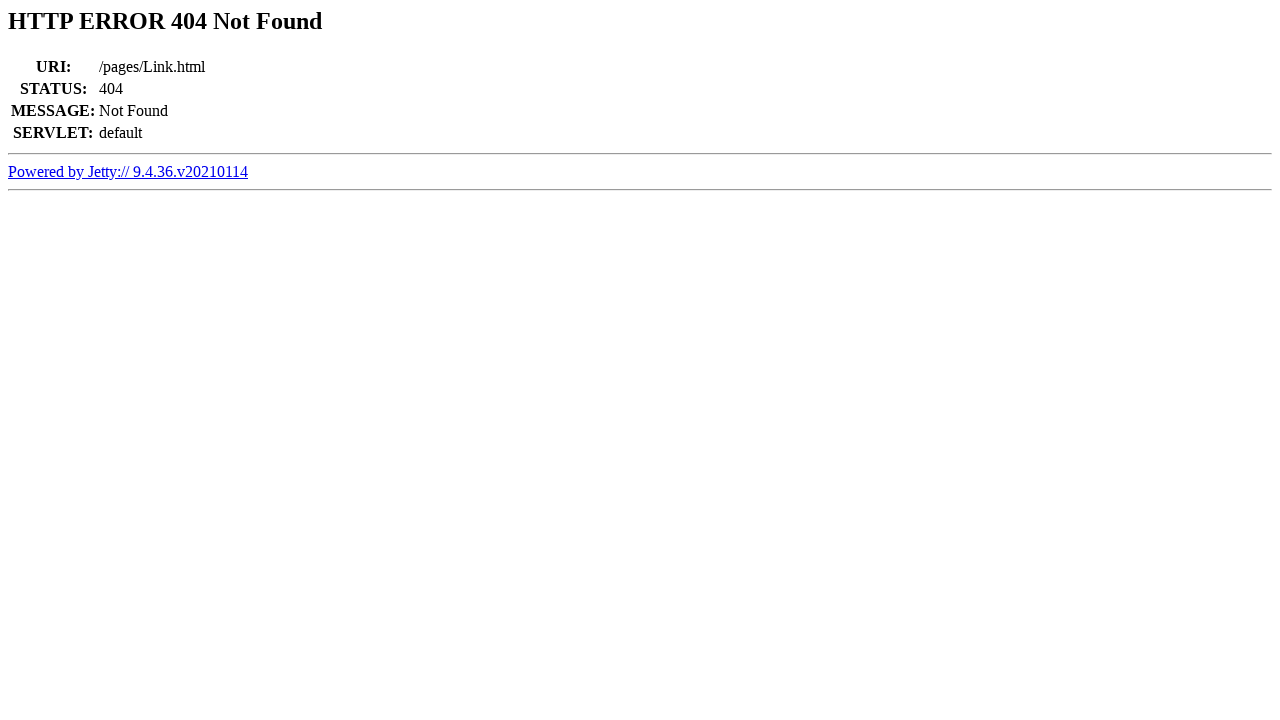

Clicked the first link on the page at (128, 171) on a >> nth=0
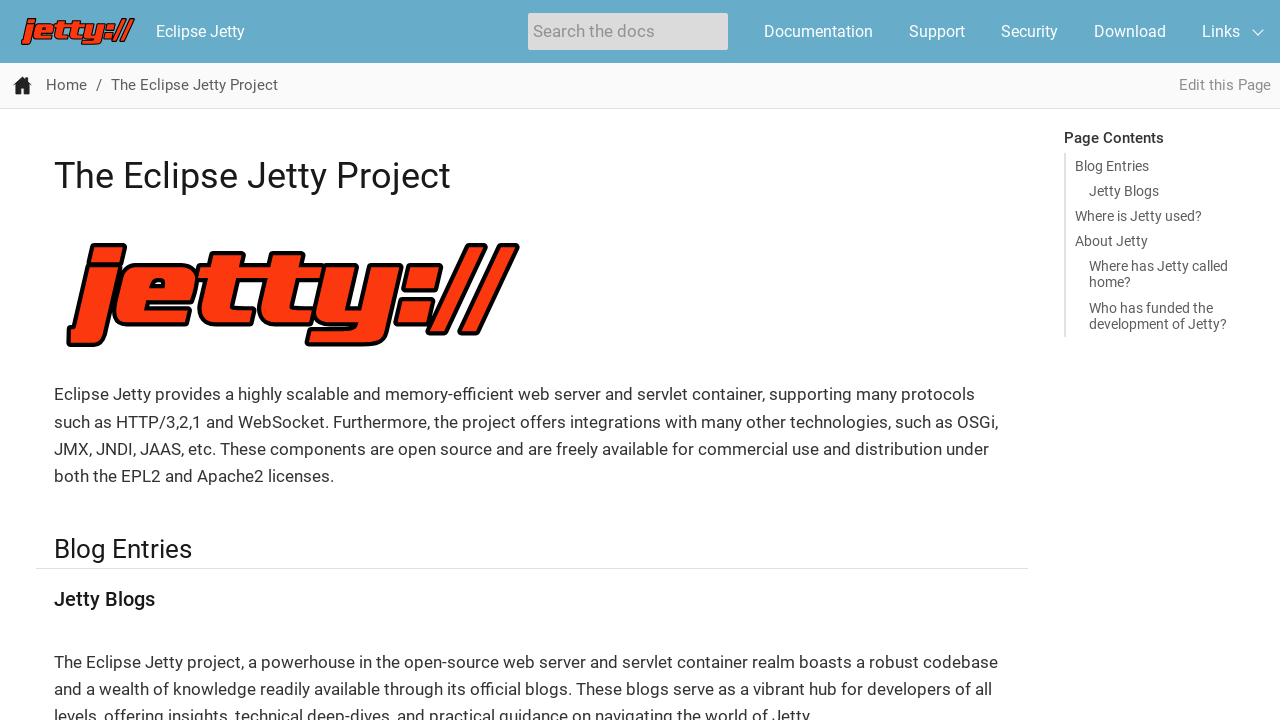

Navigated back to the previous page
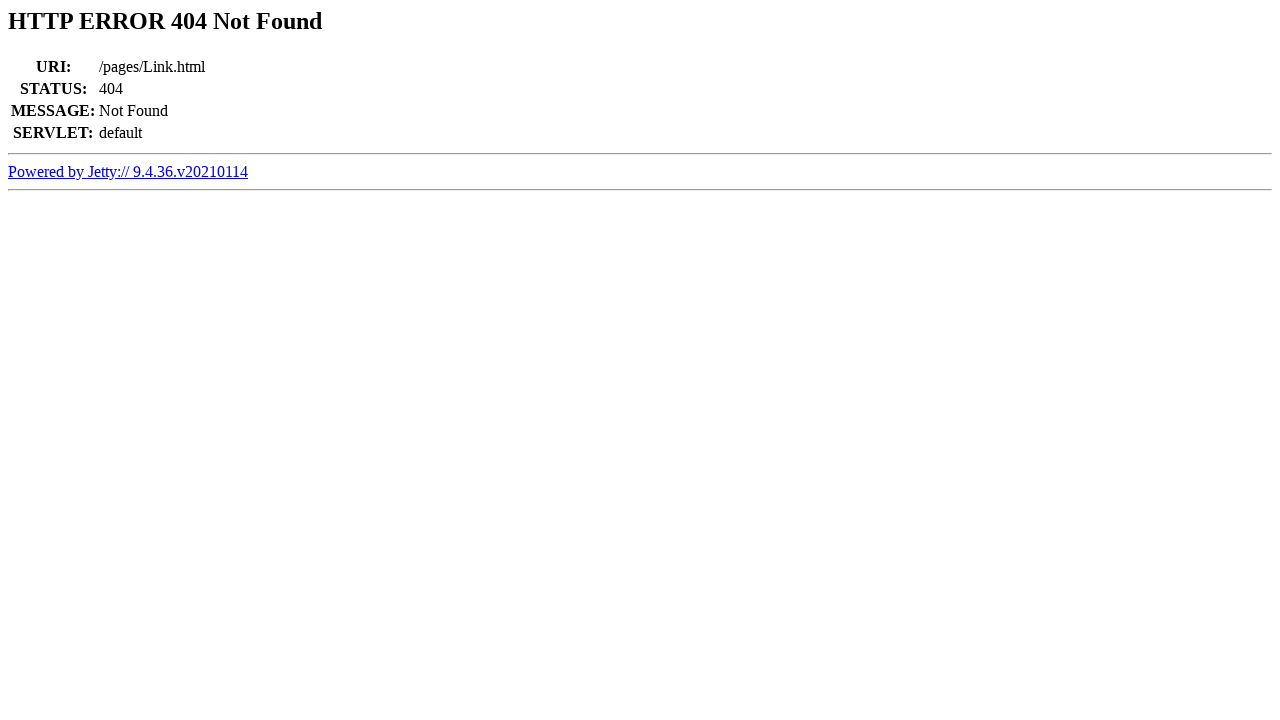

Waited for page to load after navigation and verified links are present
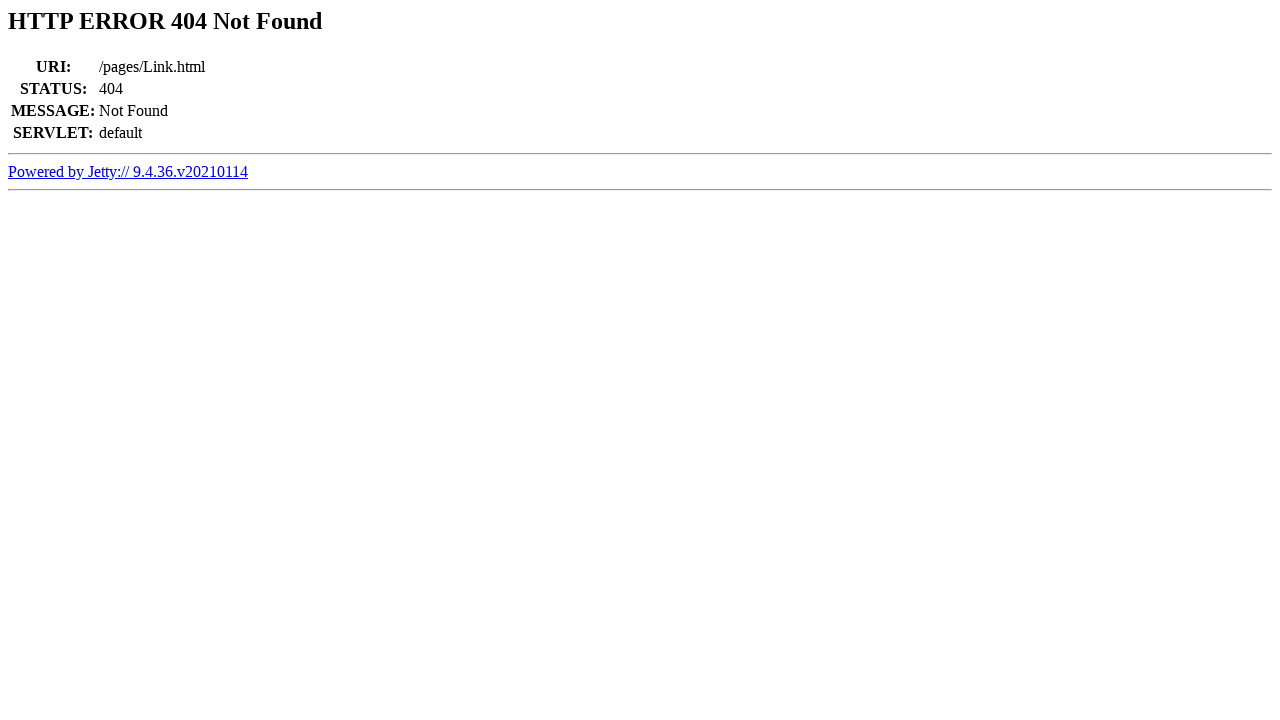

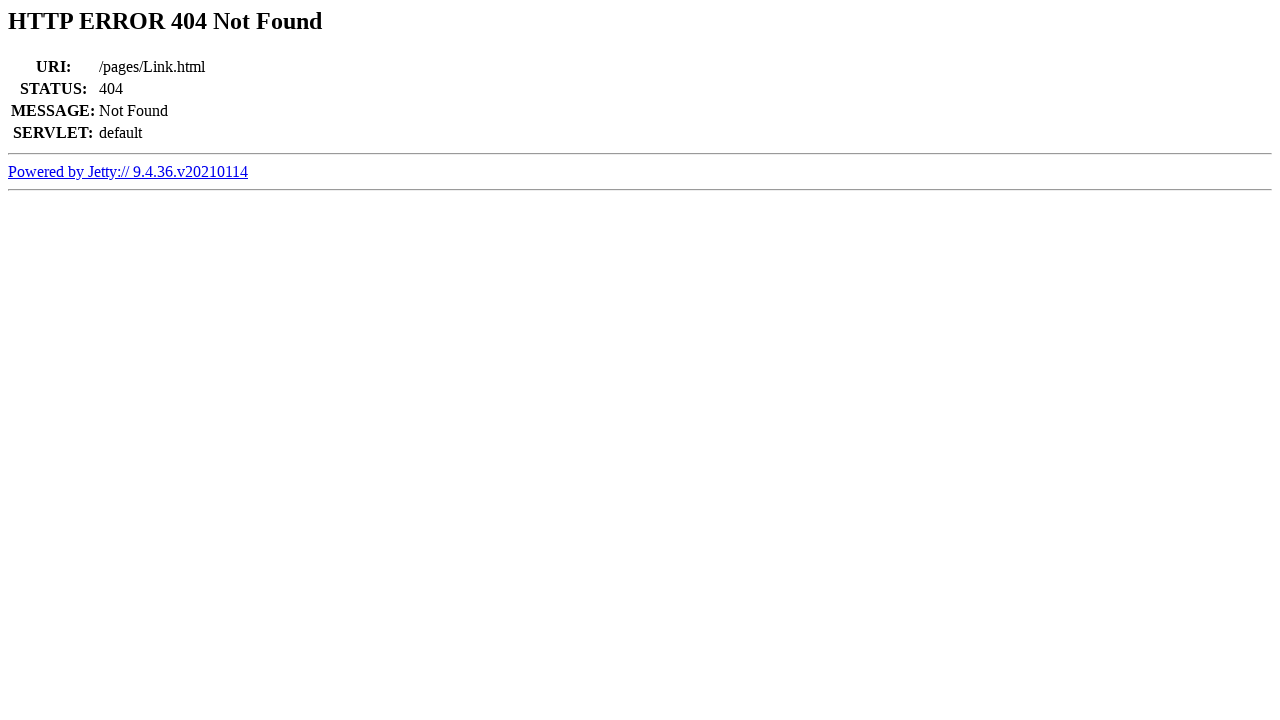